Tests the Hire Me button in the contact slide section navigates to the contact form

Starting URL: https://hammadrashid1997.github.io/Portfolio/

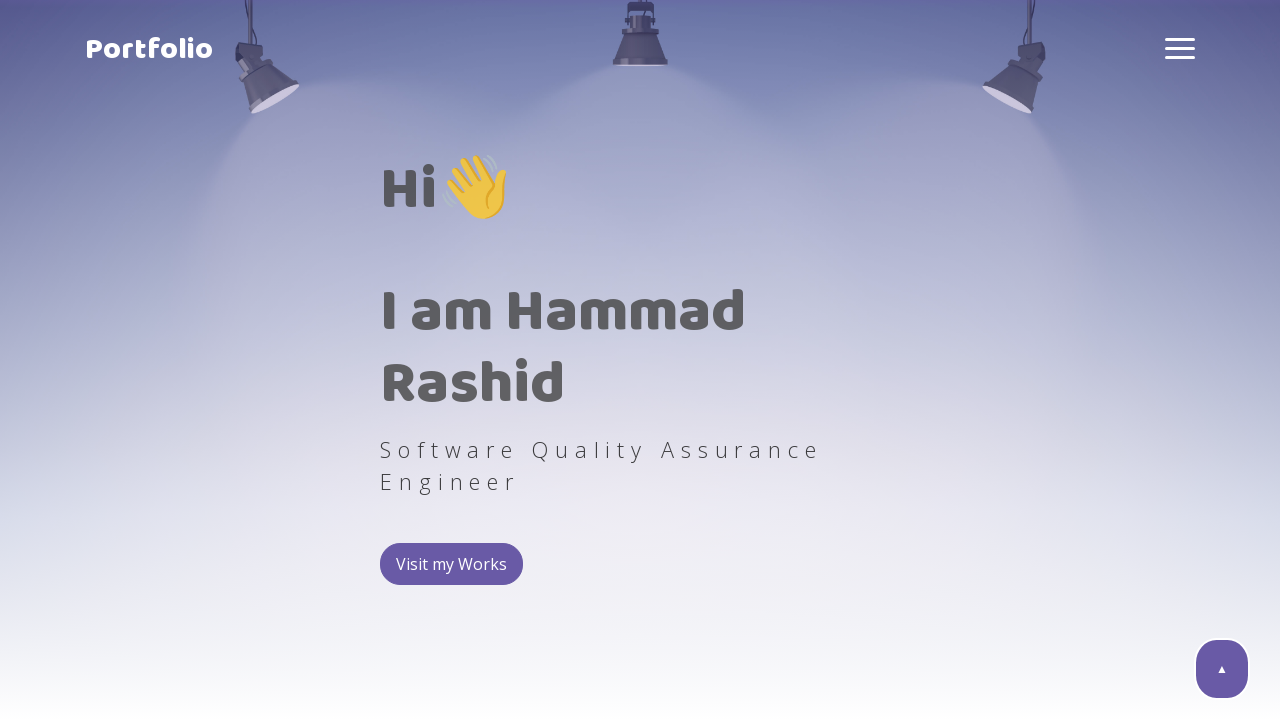

Clicked the Hire Me button in the contact slide section at (897, 360) on xpath=/html/body/section[4]/div/div/div[2]/button
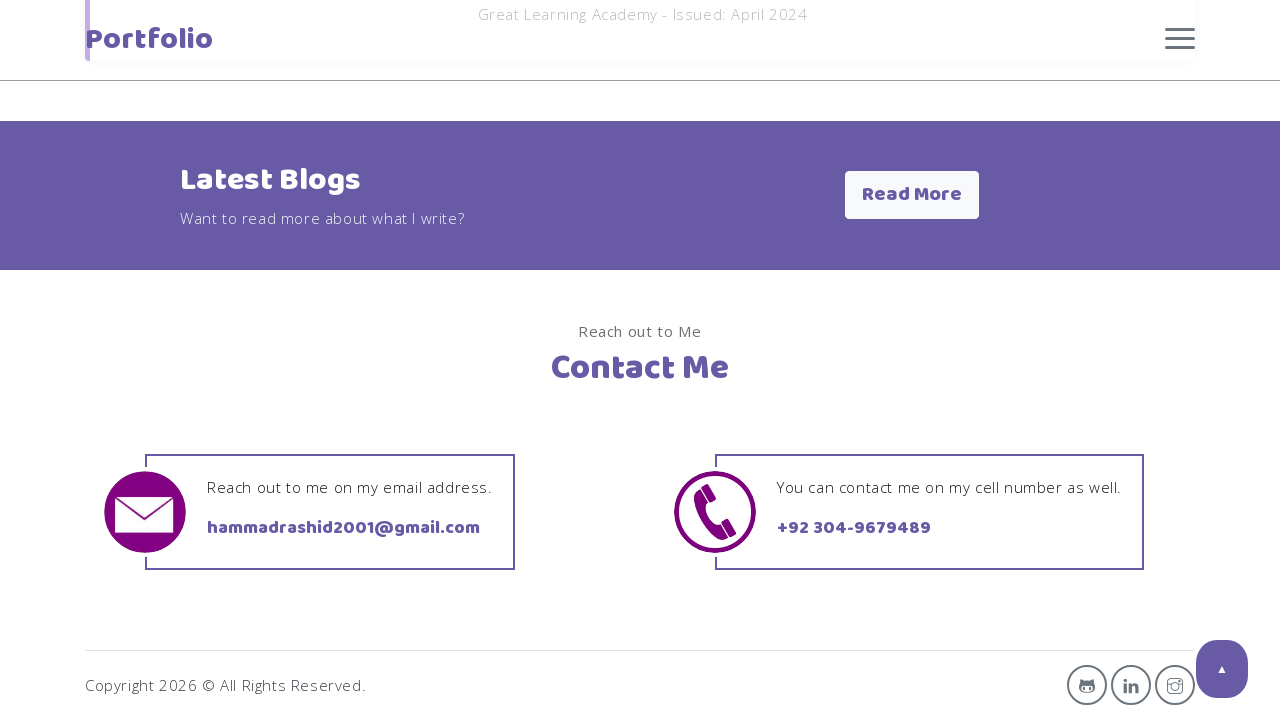

Contact form section loaded and is visible
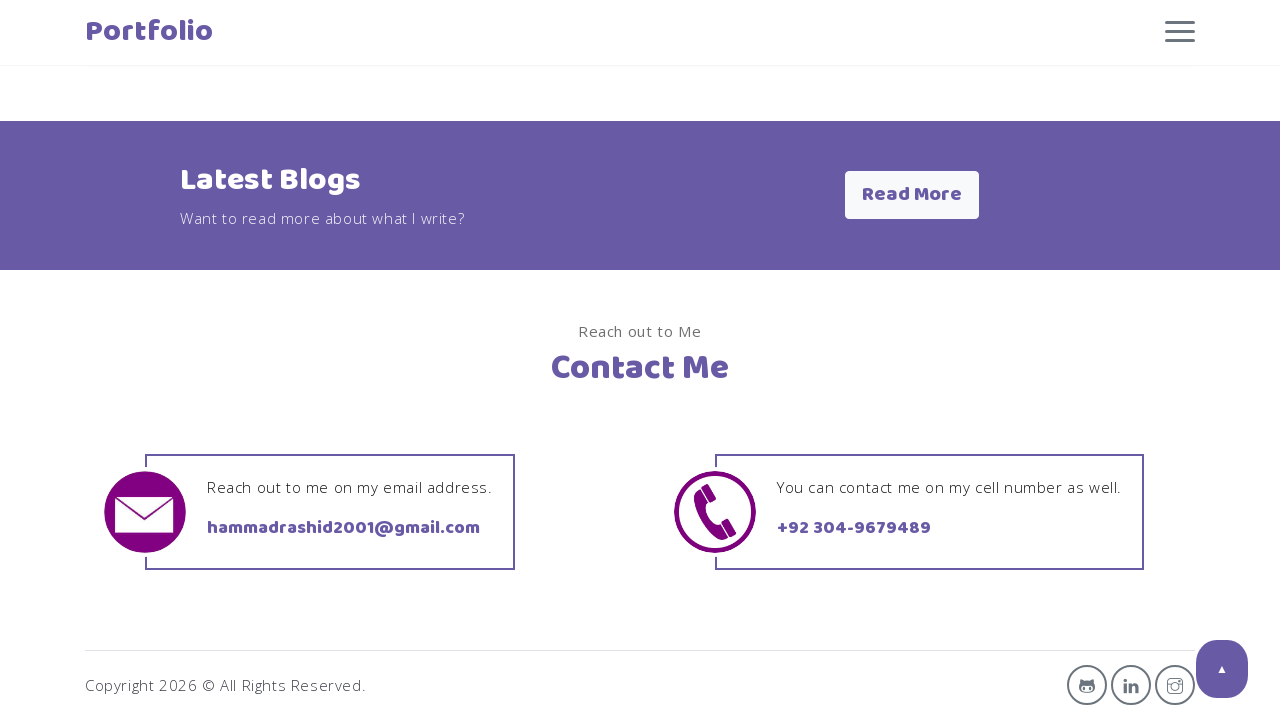

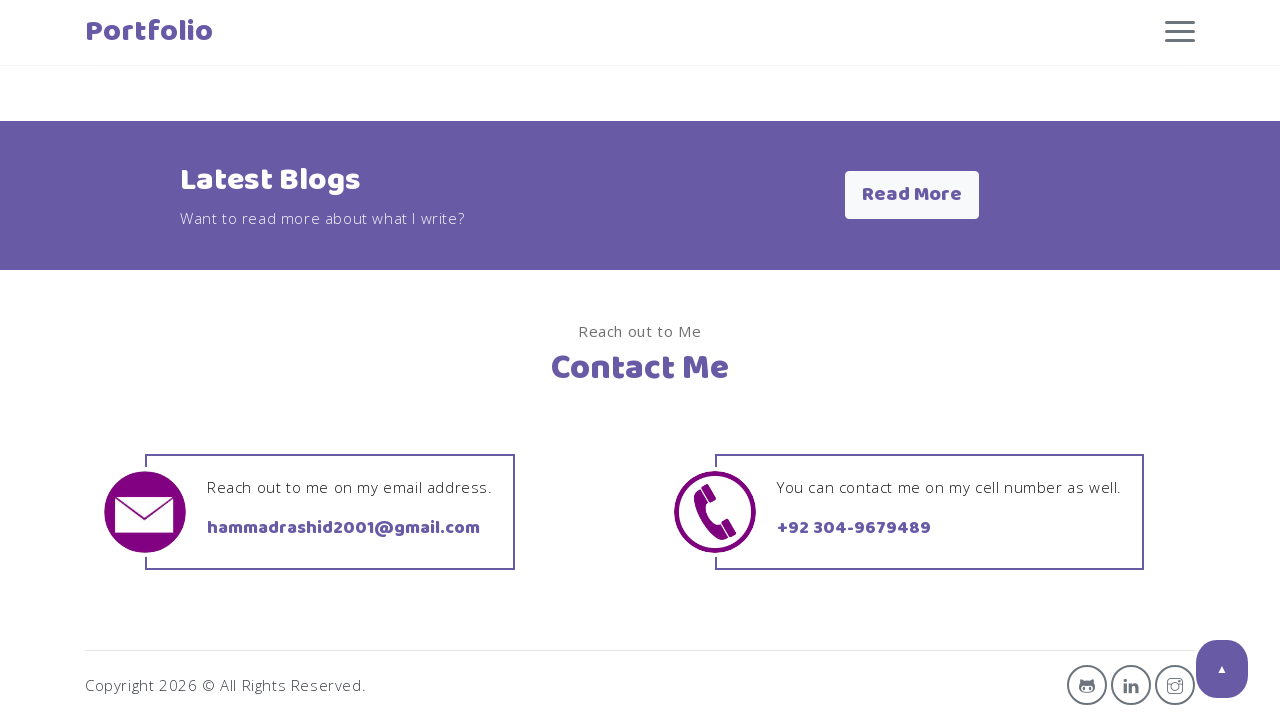